Tests that entered text is trimmed when editing a todo item

Starting URL: https://demo.playwright.dev/todomvc

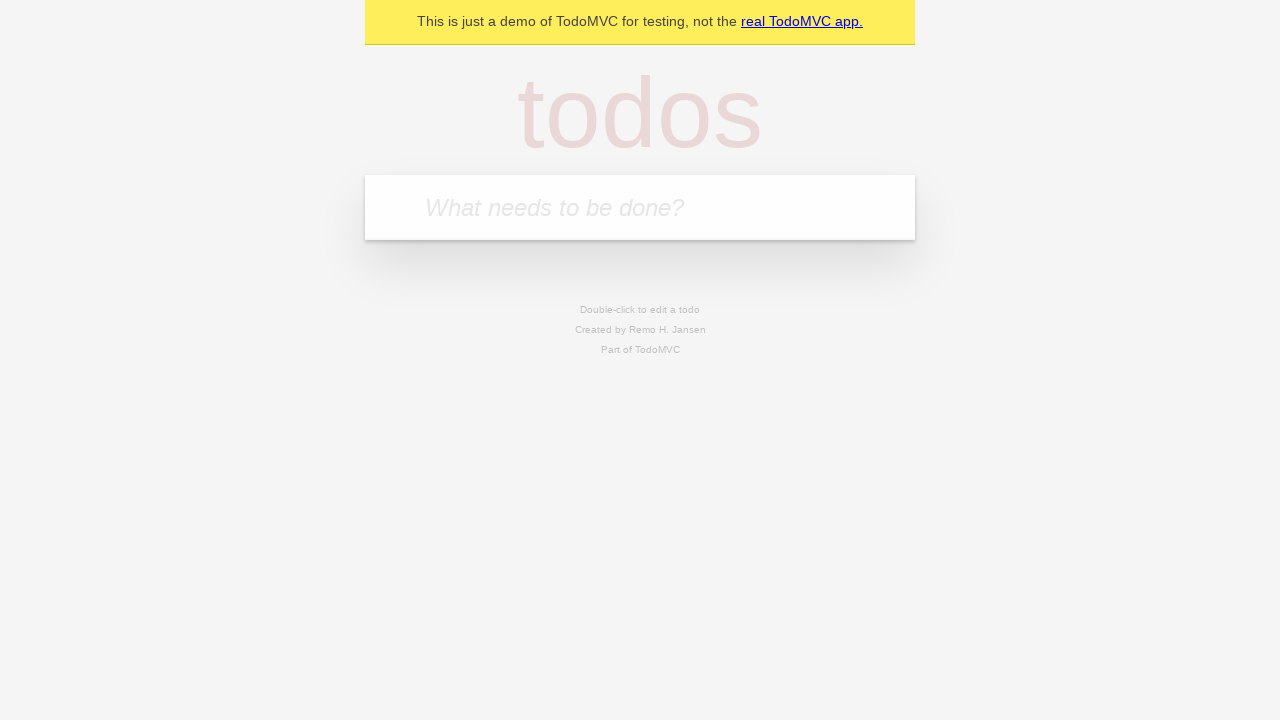

Filled todo input with 'buy some cheese' on internal:attr=[placeholder="What needs to be done?"i]
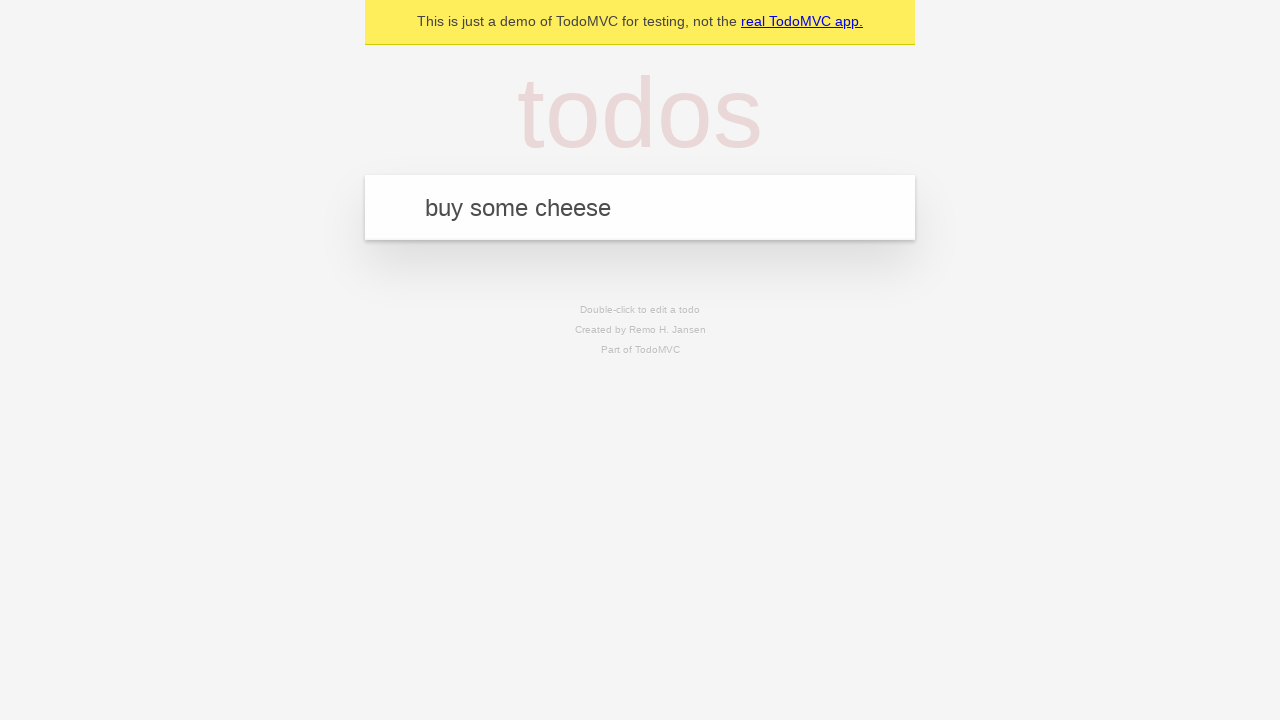

Pressed Enter to create first todo on internal:attr=[placeholder="What needs to be done?"i]
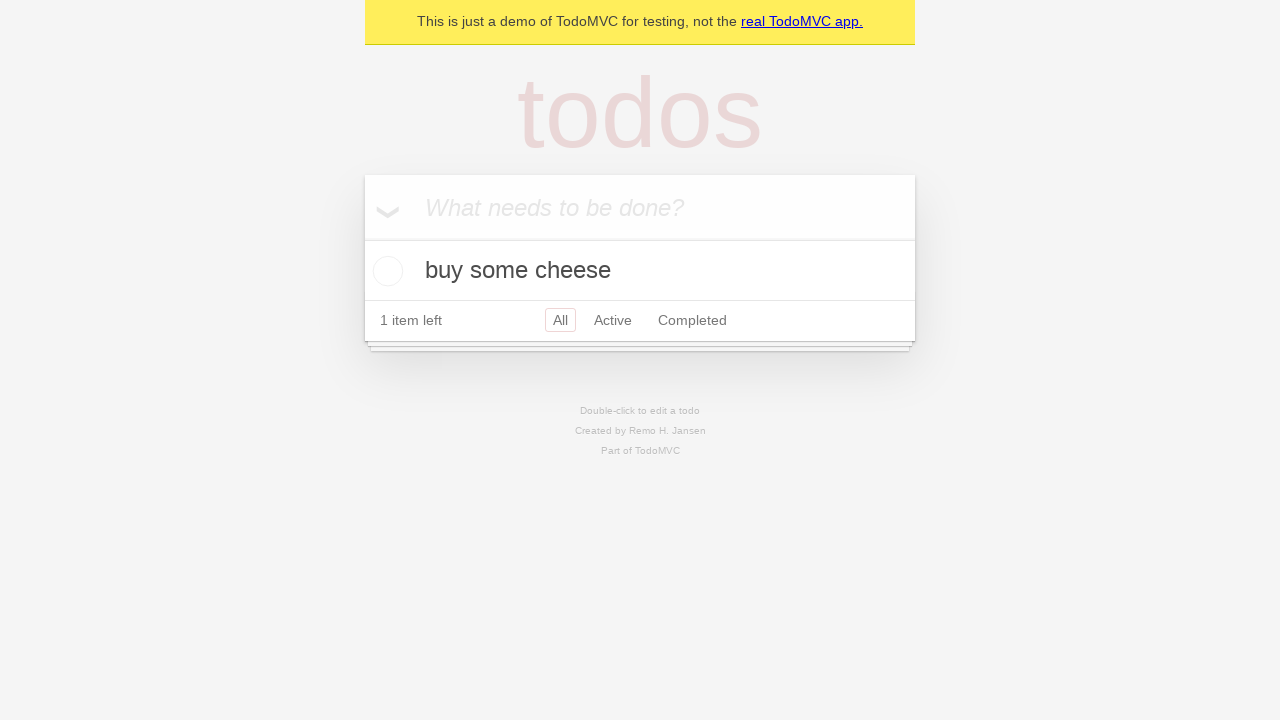

Filled todo input with 'feed the cat' on internal:attr=[placeholder="What needs to be done?"i]
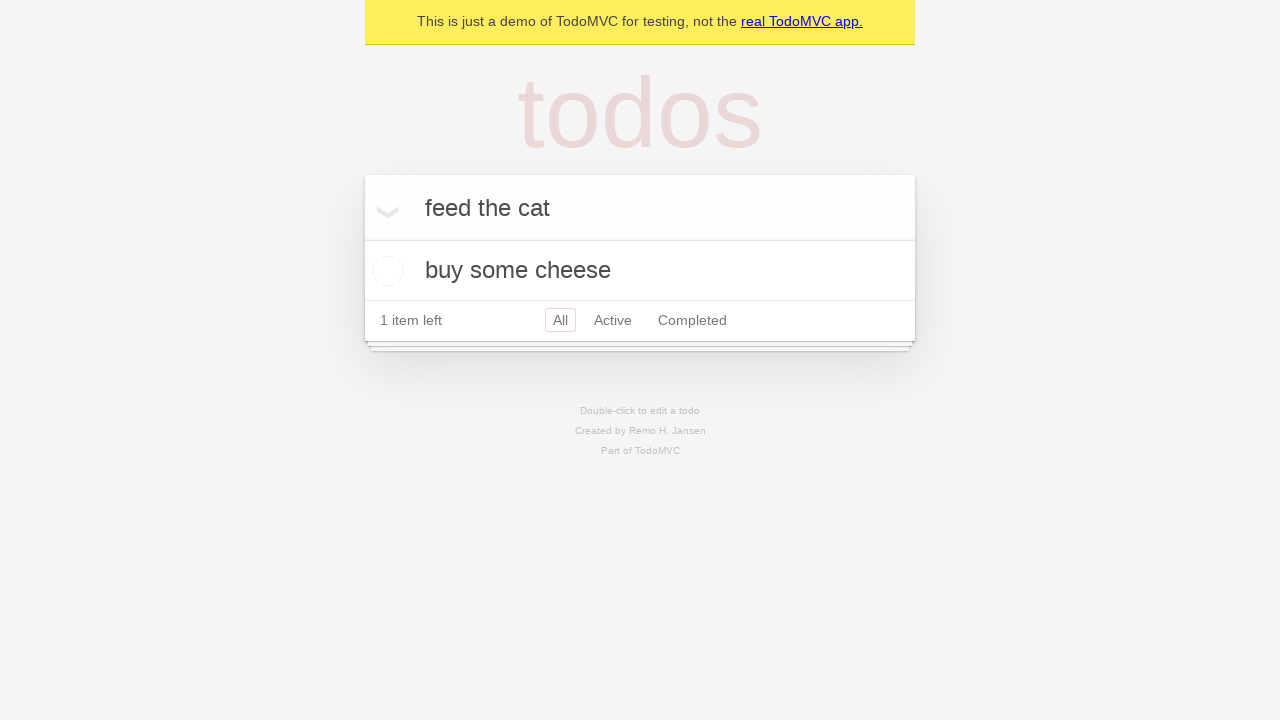

Pressed Enter to create second todo on internal:attr=[placeholder="What needs to be done?"i]
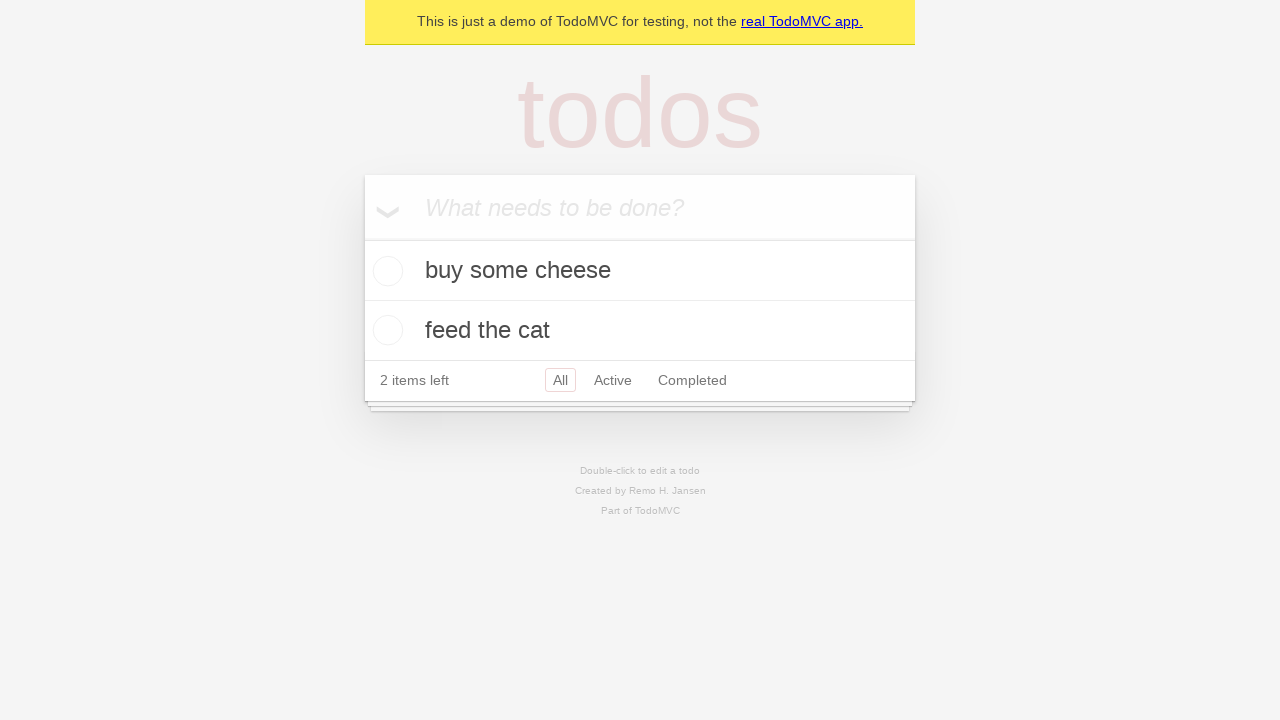

Filled todo input with 'book a doctors appointment' on internal:attr=[placeholder="What needs to be done?"i]
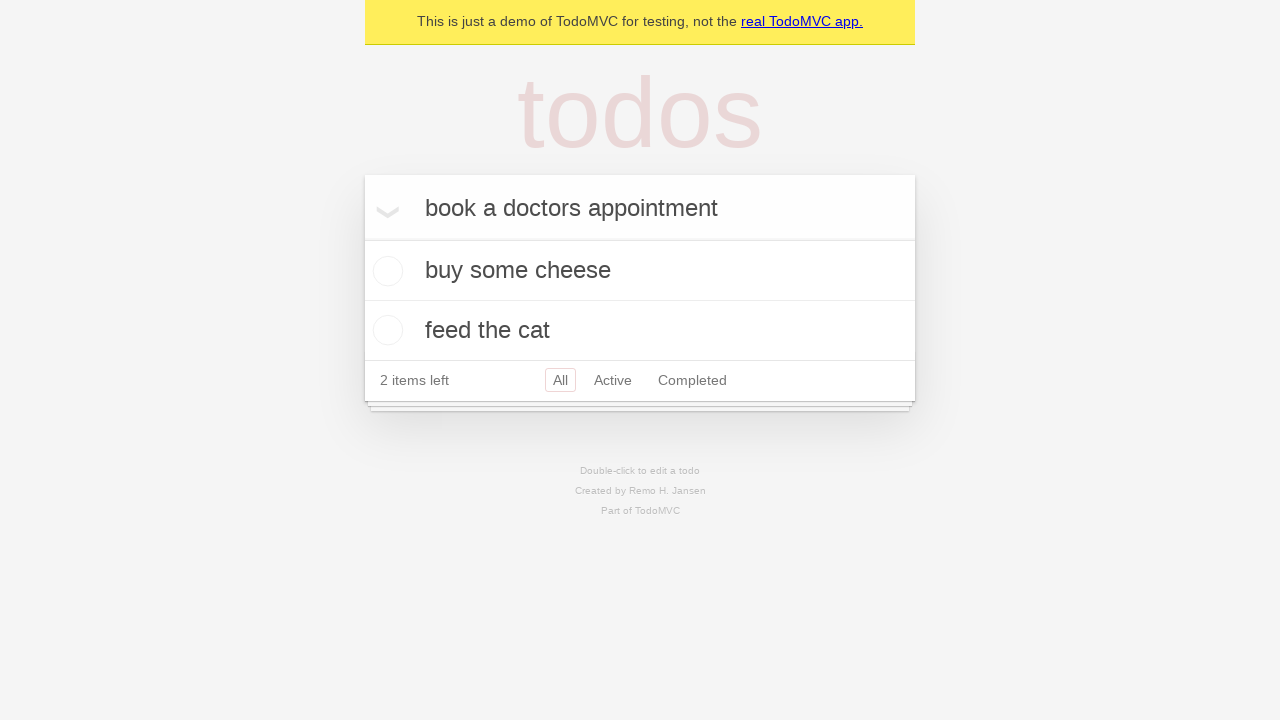

Pressed Enter to create third todo on internal:attr=[placeholder="What needs to be done?"i]
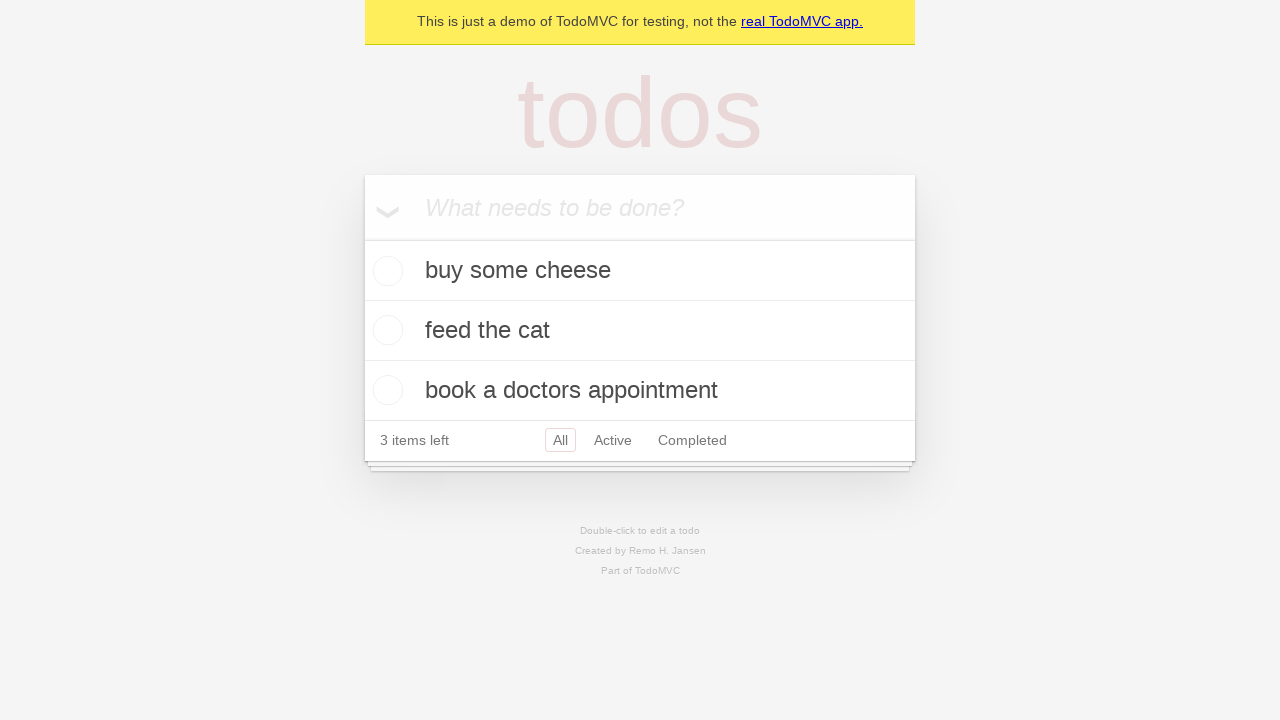

Double-clicked on second todo item to enter edit mode at (640, 331) on internal:testid=[data-testid="todo-item"s] >> nth=1
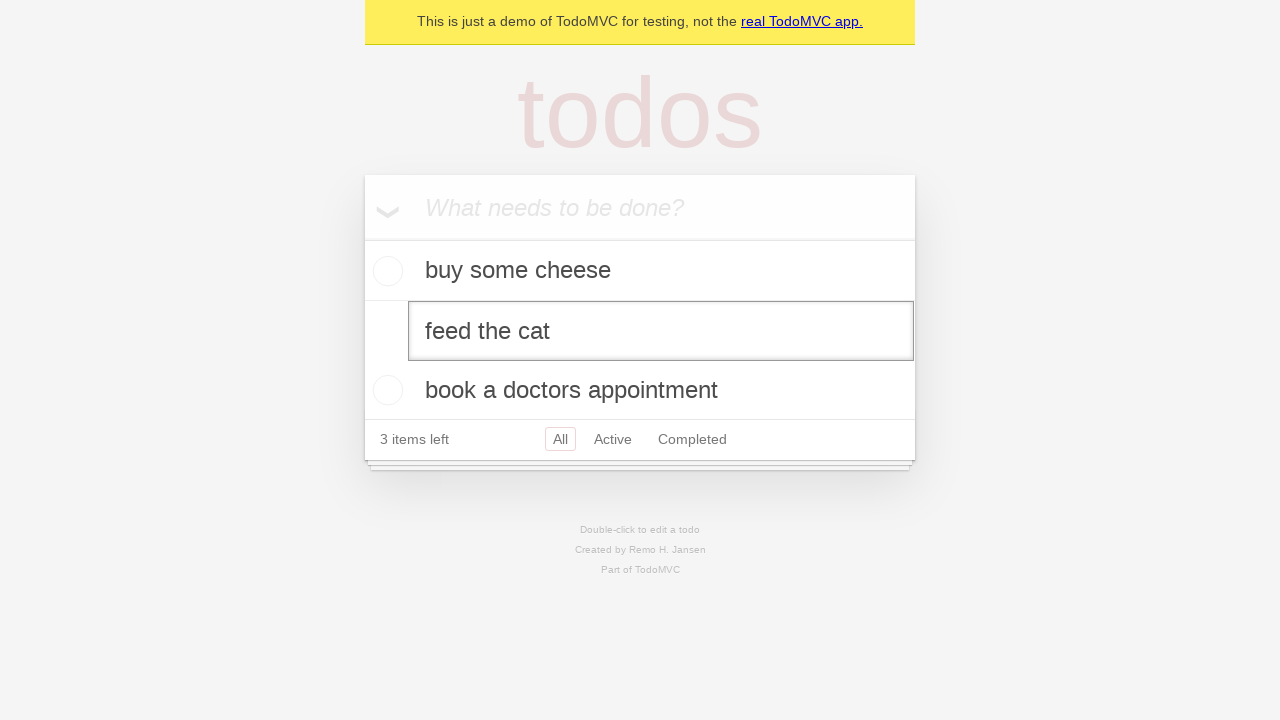

Filled edit field with text containing leading and trailing whitespace on internal:testid=[data-testid="todo-item"s] >> nth=1 >> internal:role=textbox[nam
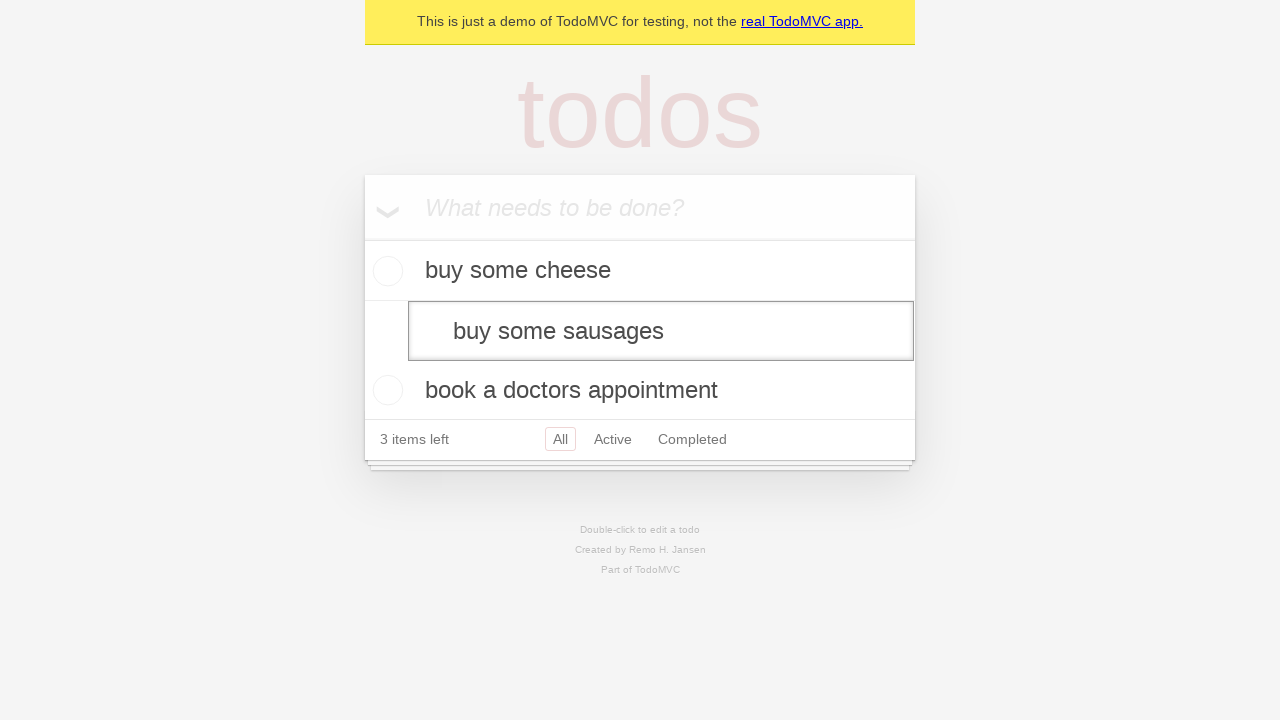

Pressed Enter to save edited todo; text should be trimmed on internal:testid=[data-testid="todo-item"s] >> nth=1 >> internal:role=textbox[nam
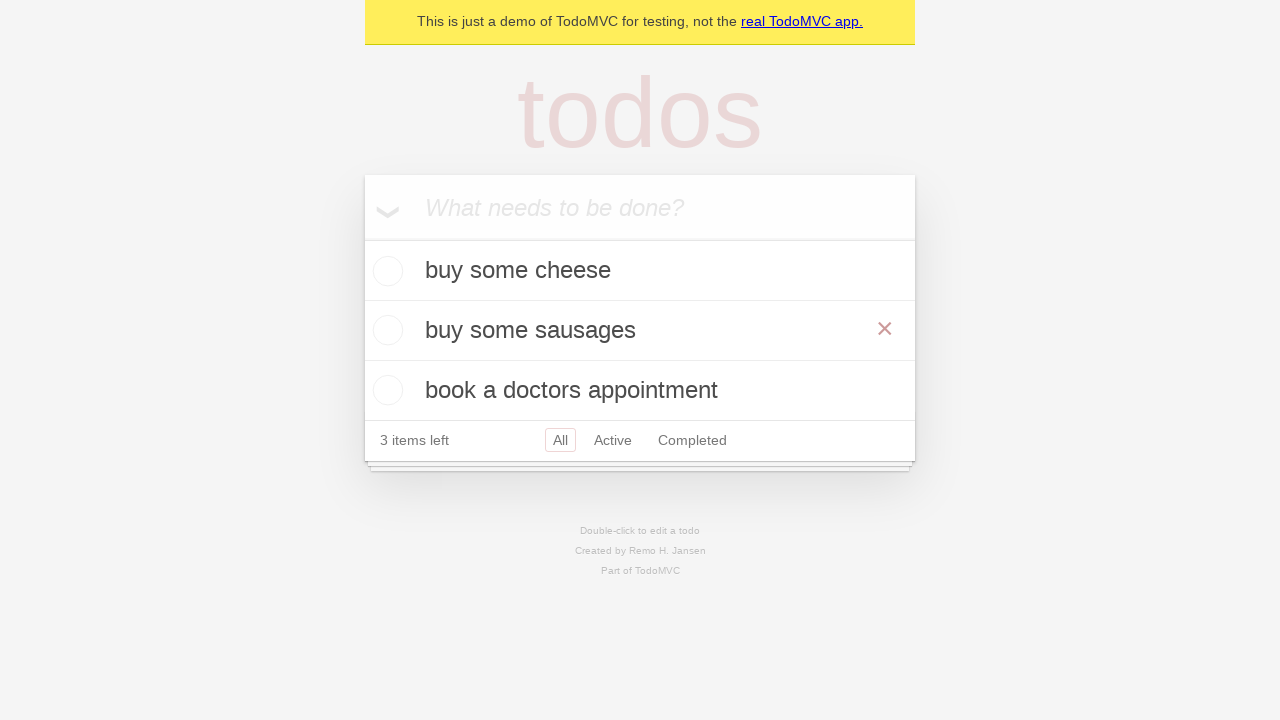

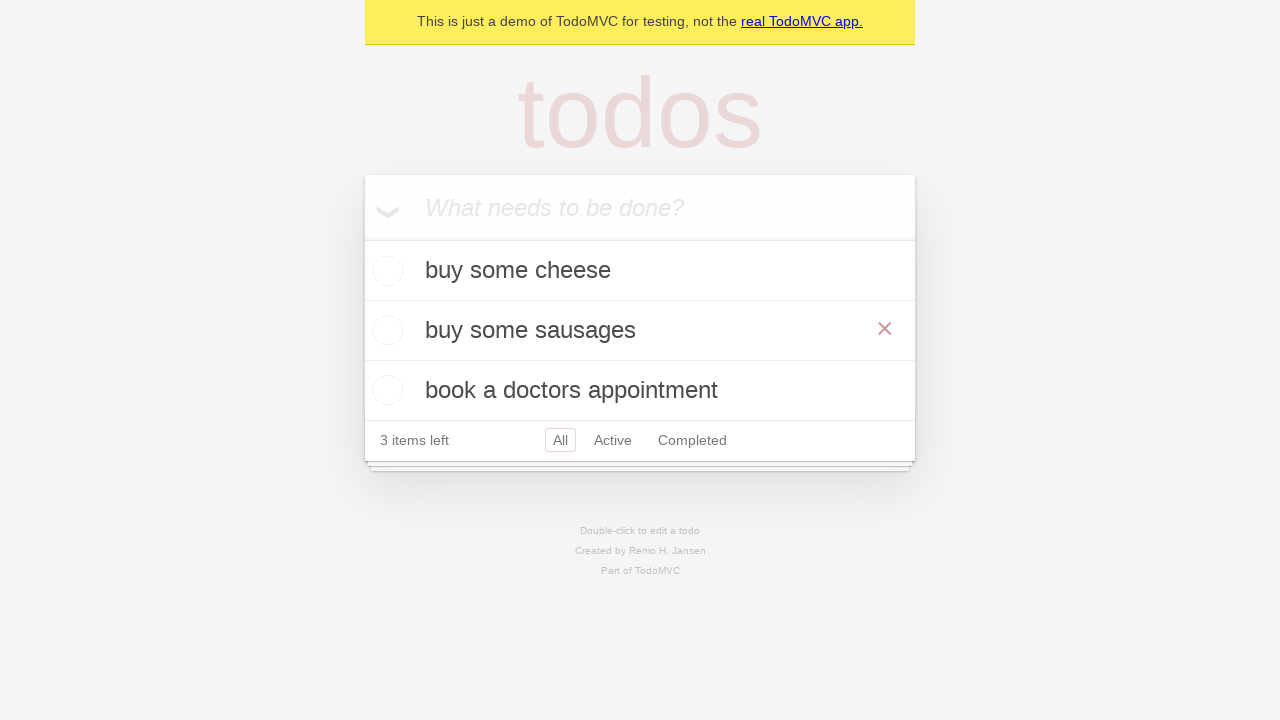